Tests drag and drop functionality by dragging an element from one location to another on a demo page

Starting URL: https://www.leafground.com/drag.xhtml

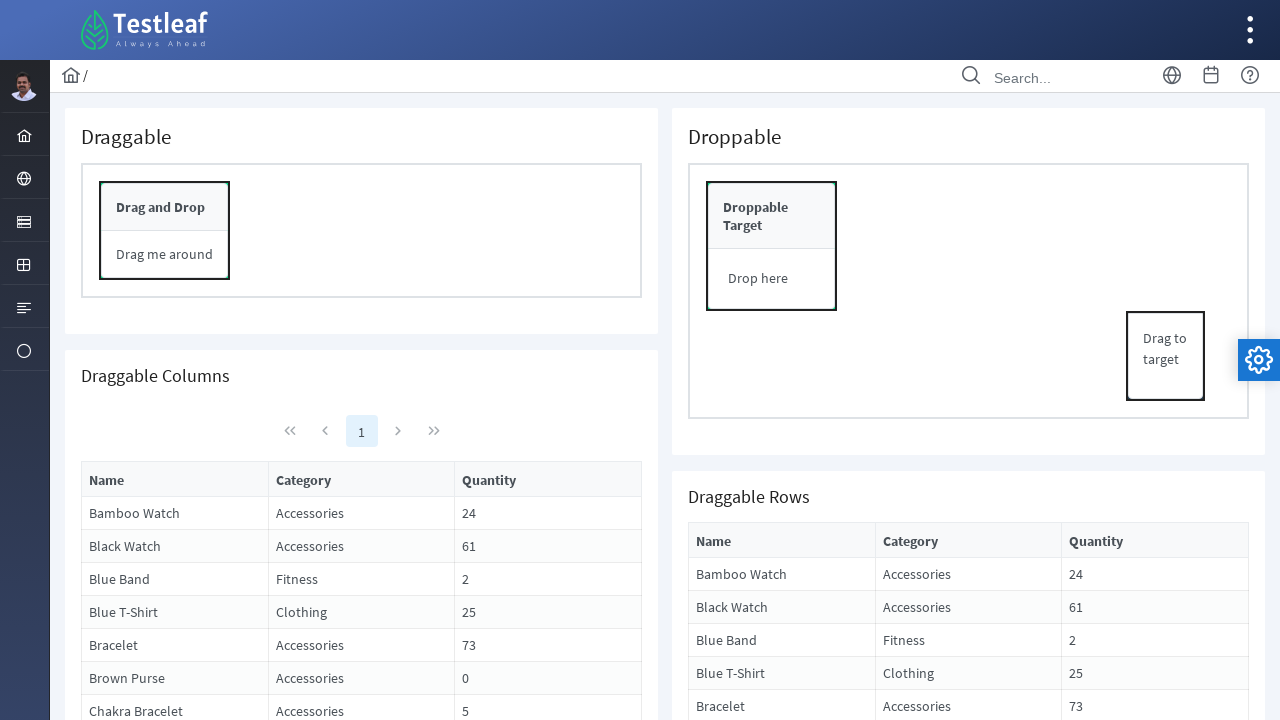

Located draggable element with ID form:drag_content
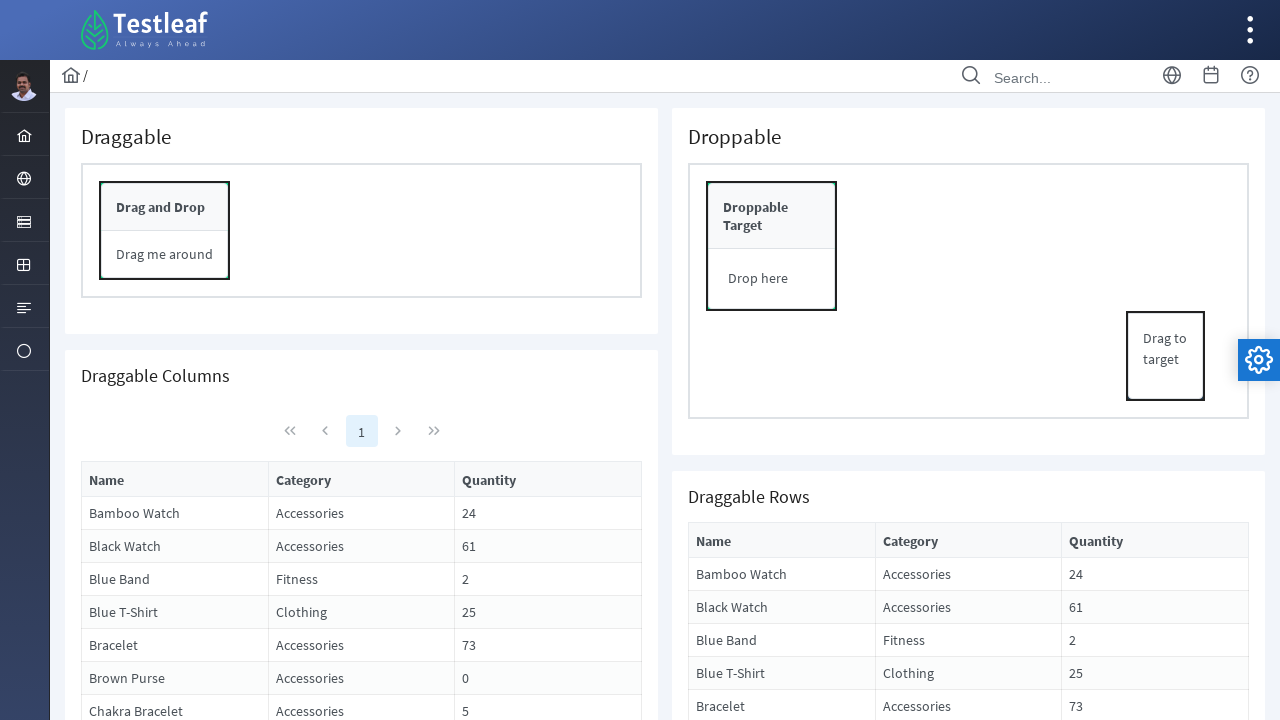

Located drop target element with ID form:drop_content
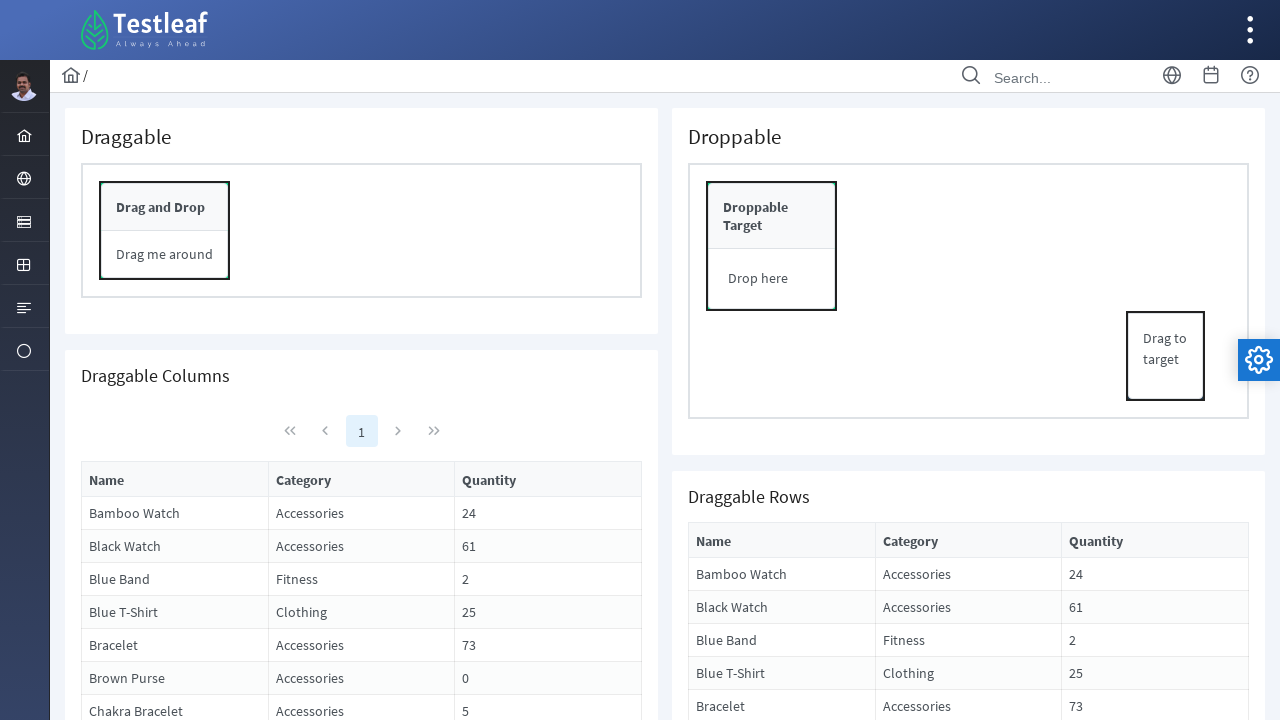

Successfully dragged element from drag_content to drop_content at (772, 279)
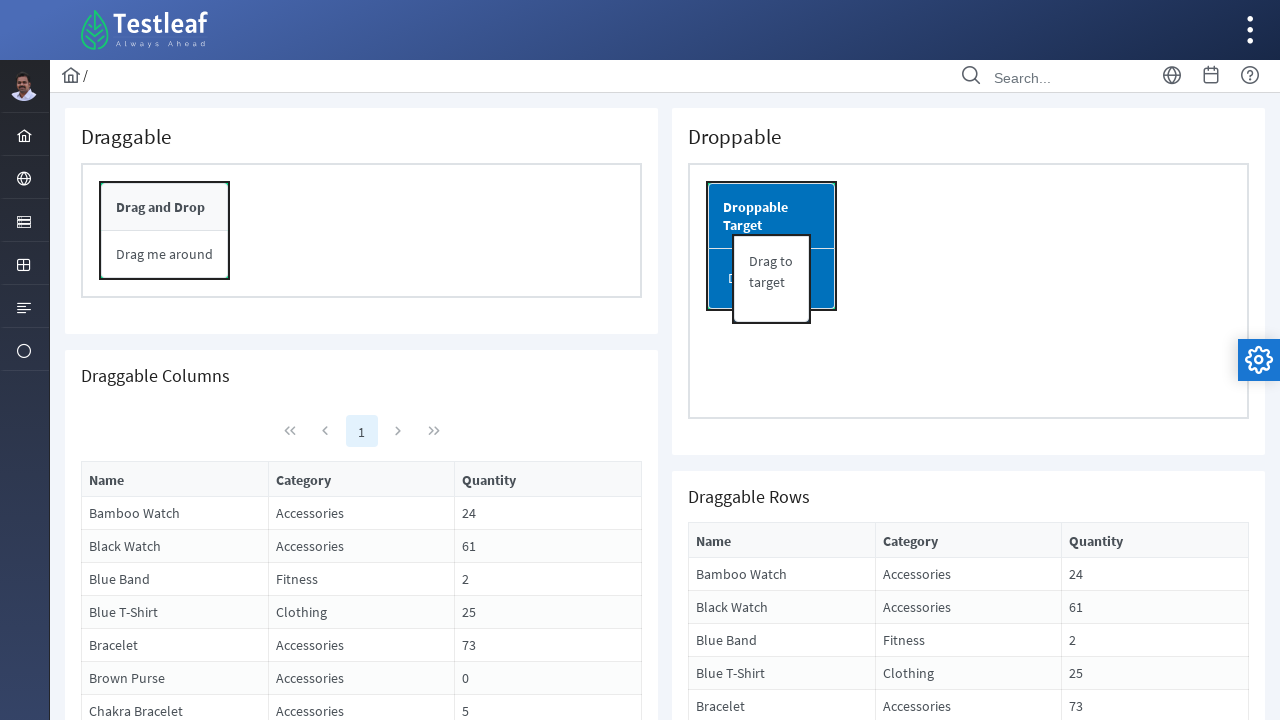

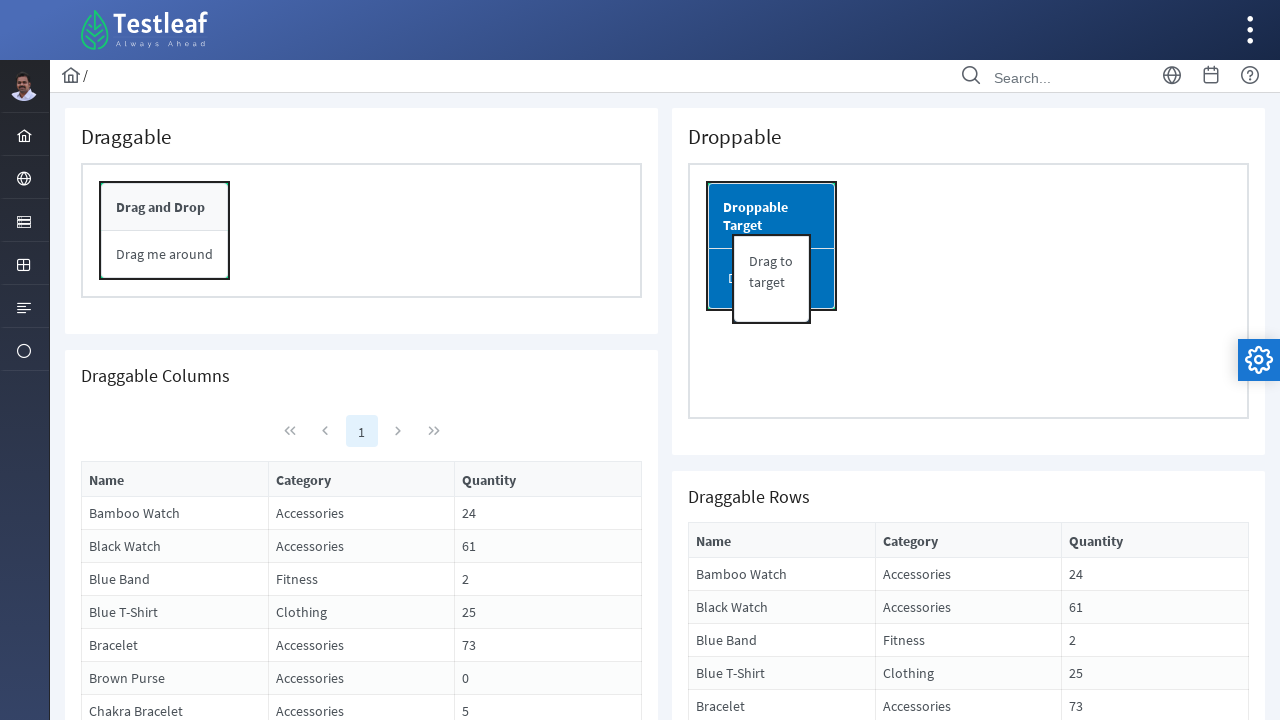